Tests JavaScript alert dialog handling by triggering a confirm dialog, dismissing it, and verifying the result text

Starting URL: https://www.w3schools.com/js/tryit.asp?filename=tryjs_confirm

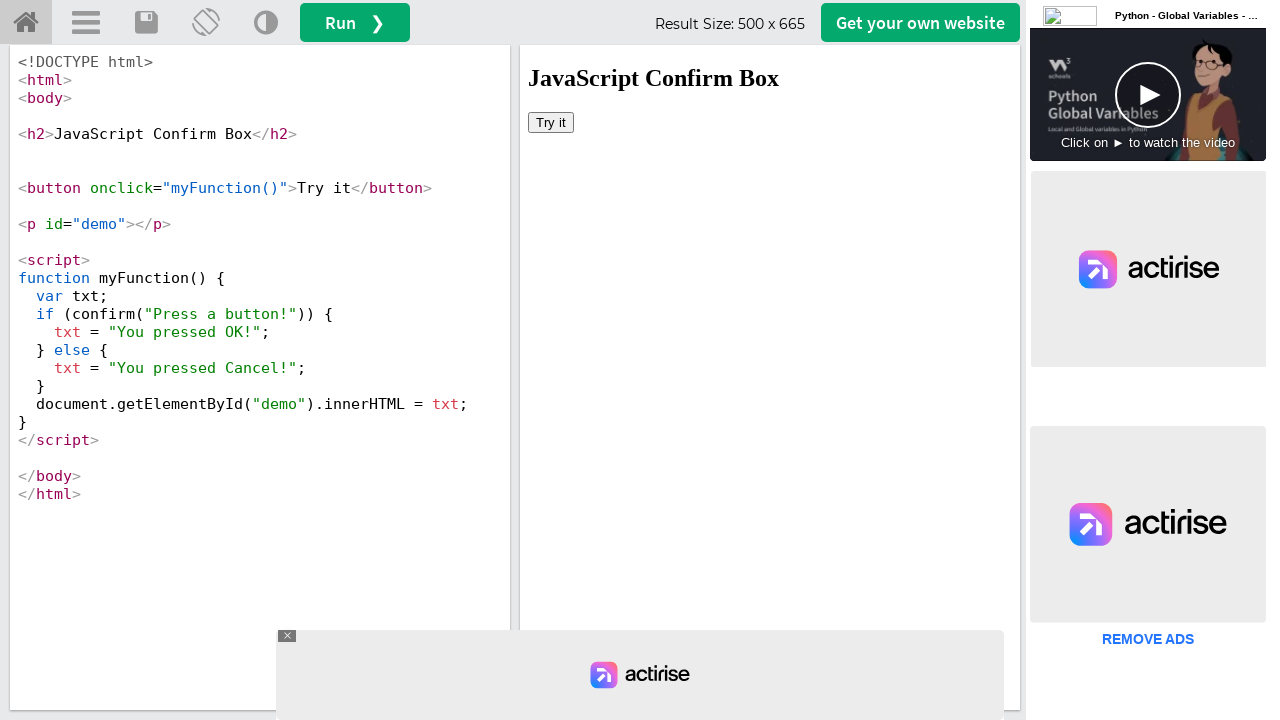

Located iframe#iframeResult containing the demo
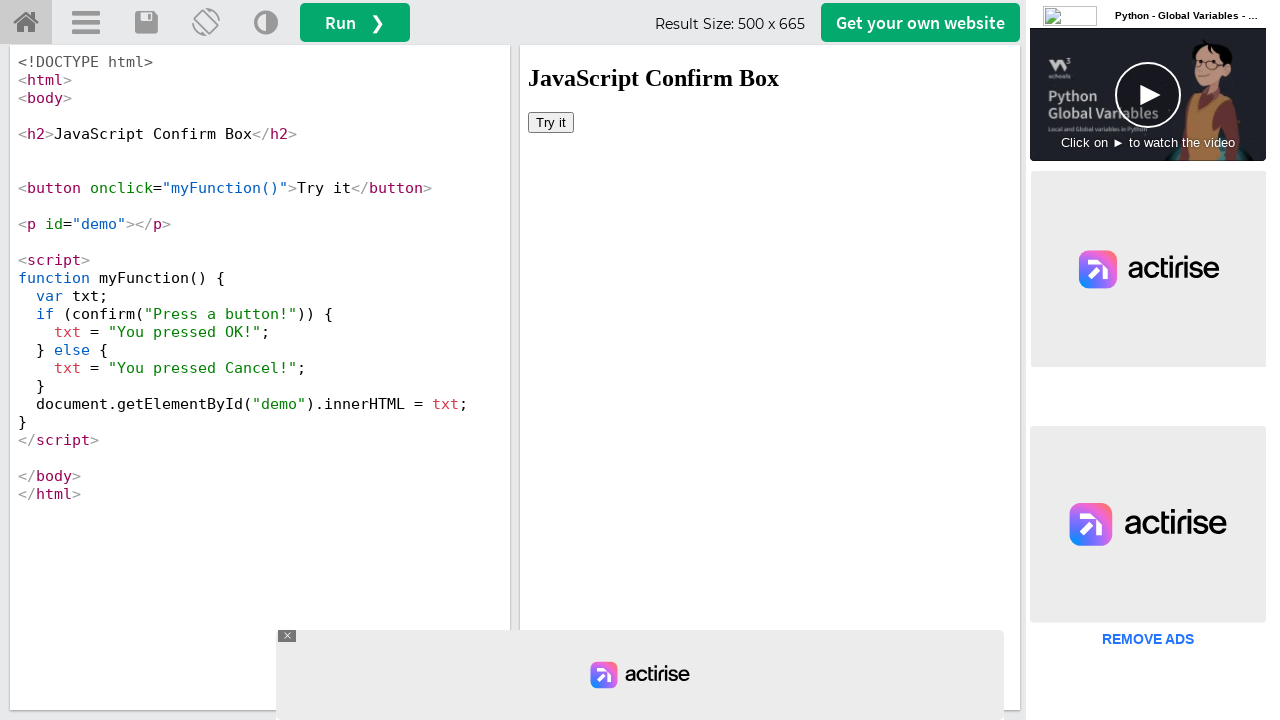

Clicked 'Try it' button to trigger confirm dialog at (551, 122) on iframe#iframeResult >> internal:control=enter-frame >> xpath=//*[text()='Try it'
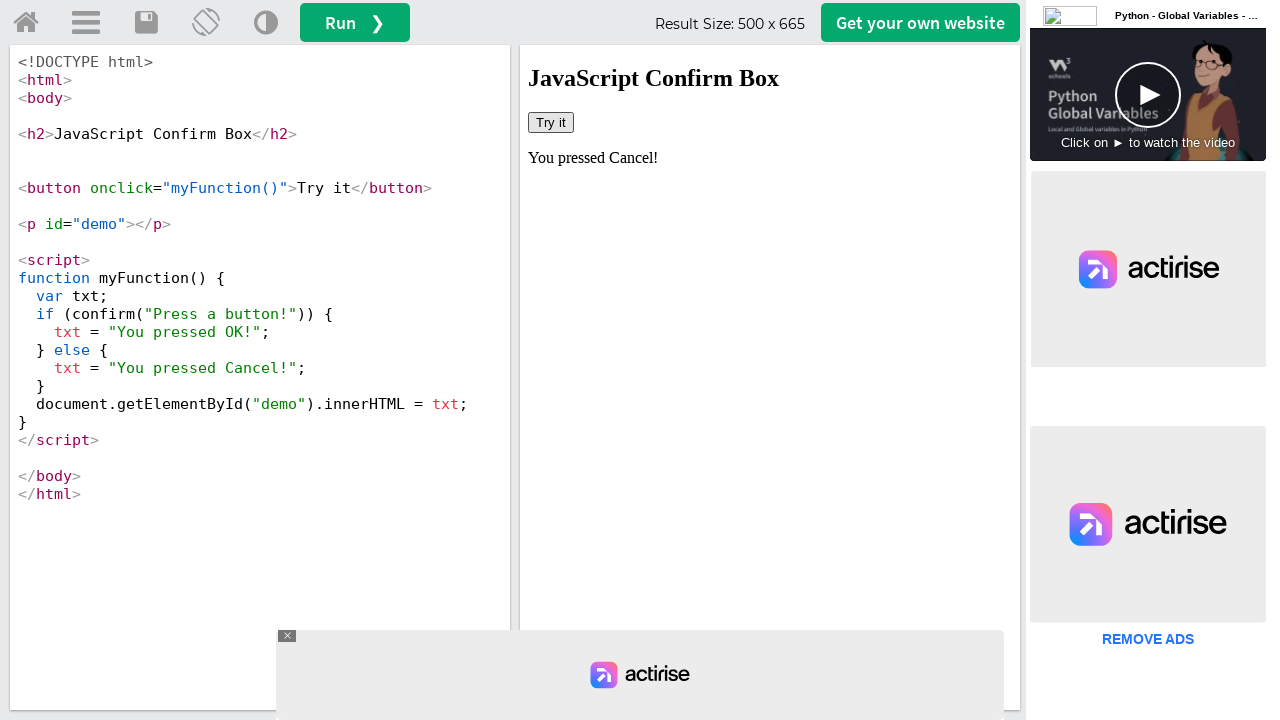

Set up dialog handler to dismiss confirm dialog
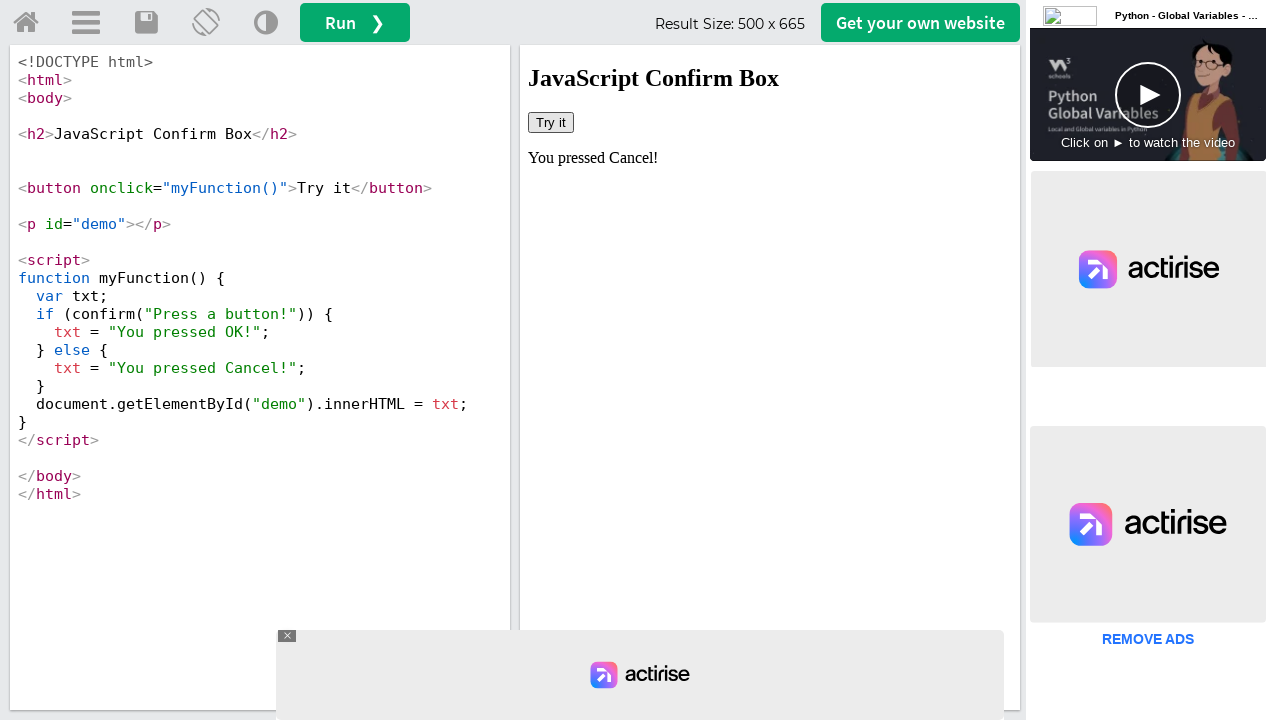

Retrieved result text after dismissing dialog
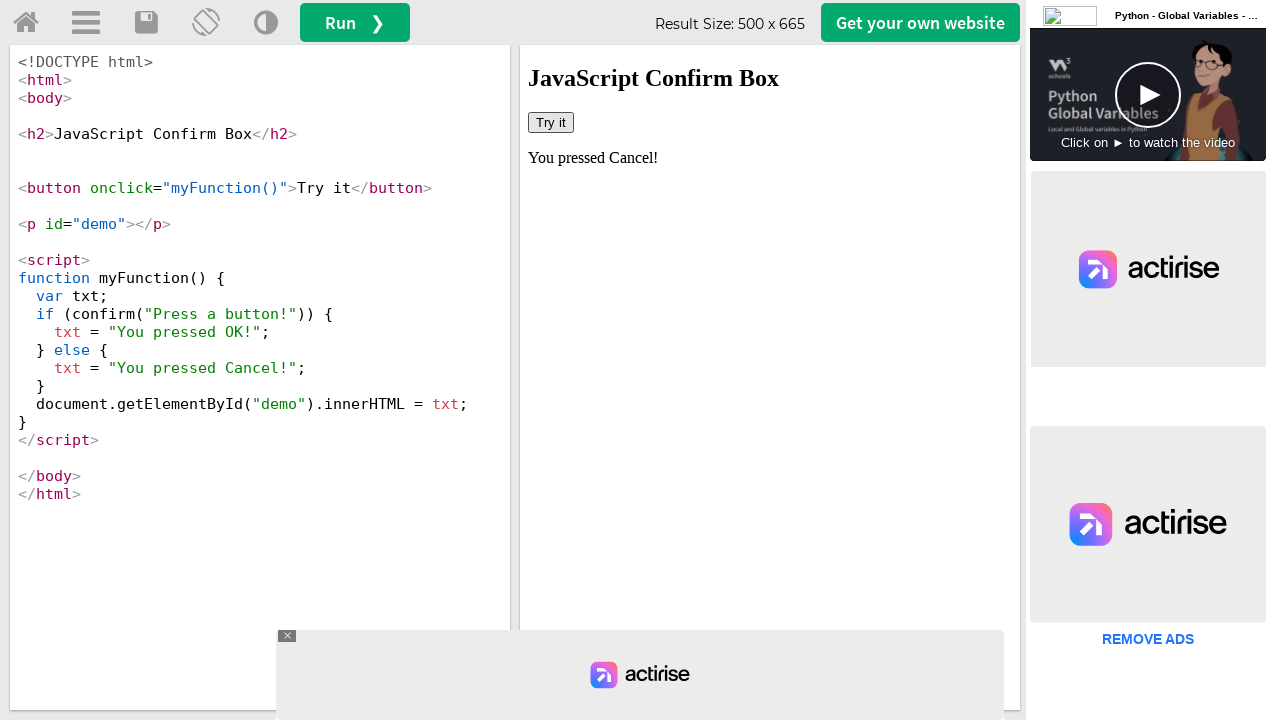

Printed result: You pressed Cancel!
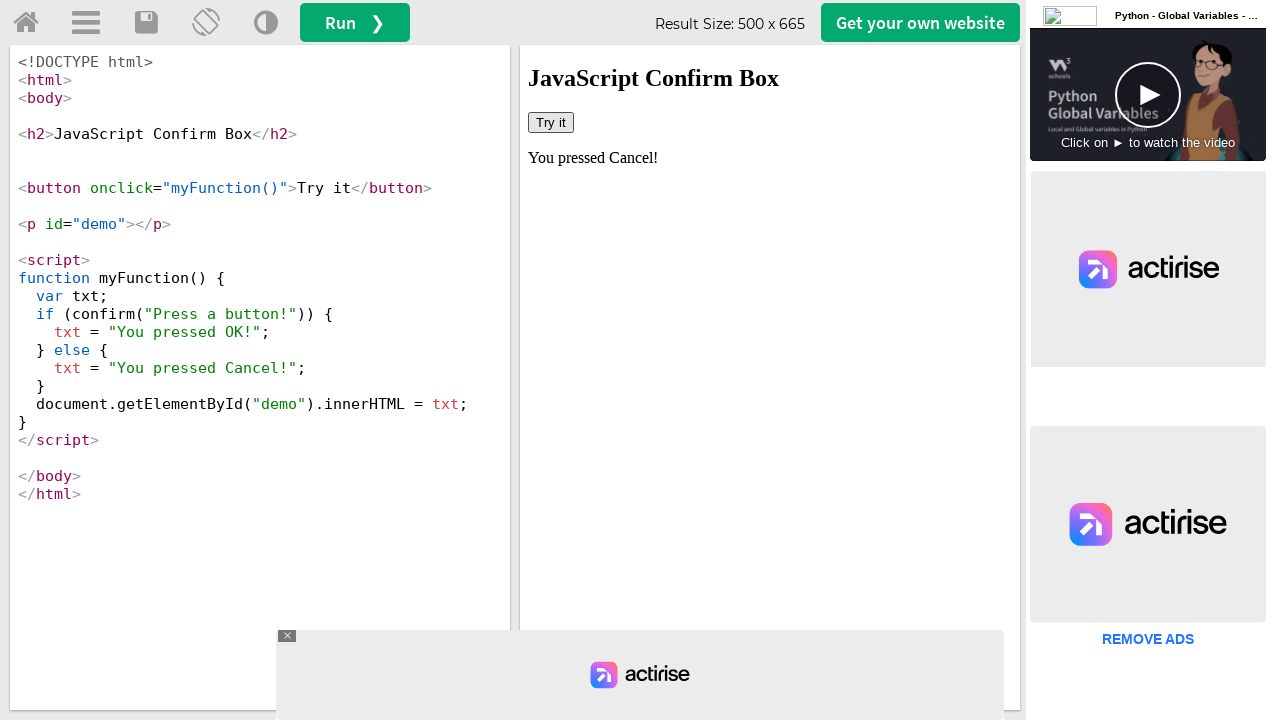

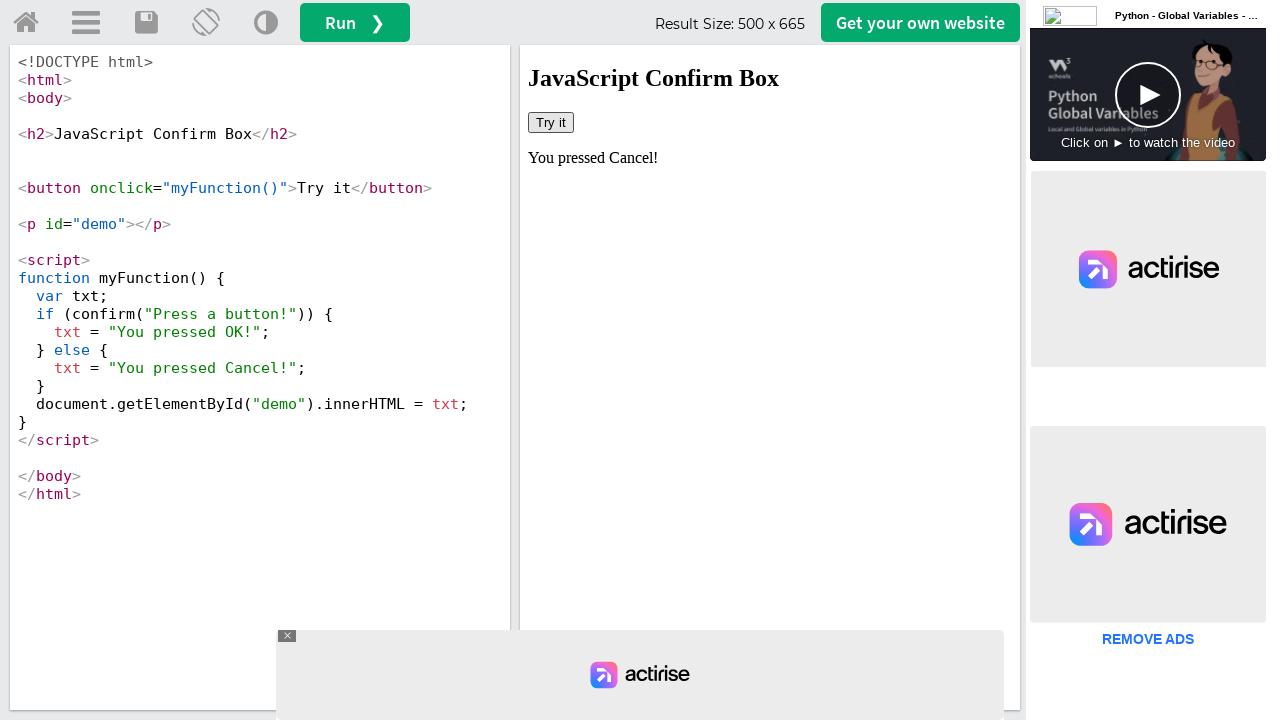